Demonstrates injecting jQuery and jQuery Growl library into a page, then displaying a notification message on the page using JavaScript execution.

Starting URL: http://the-internet.herokuapp.com

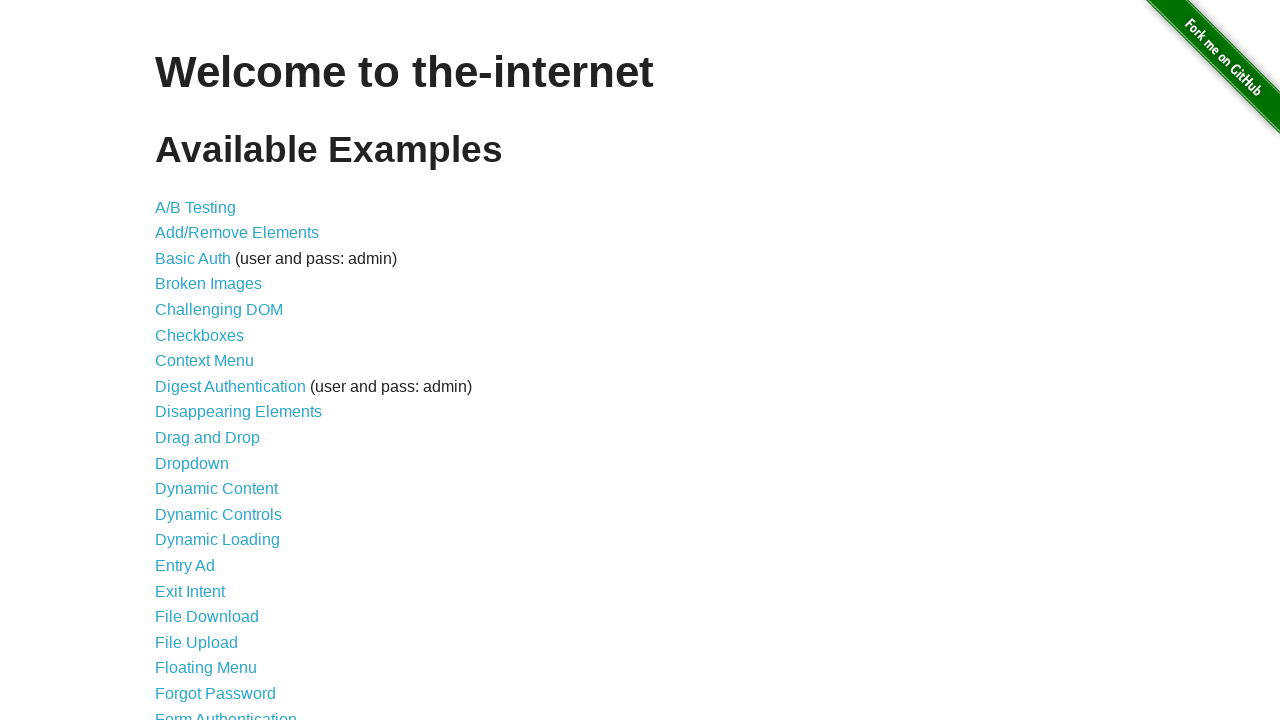

Injected jQuery library into page
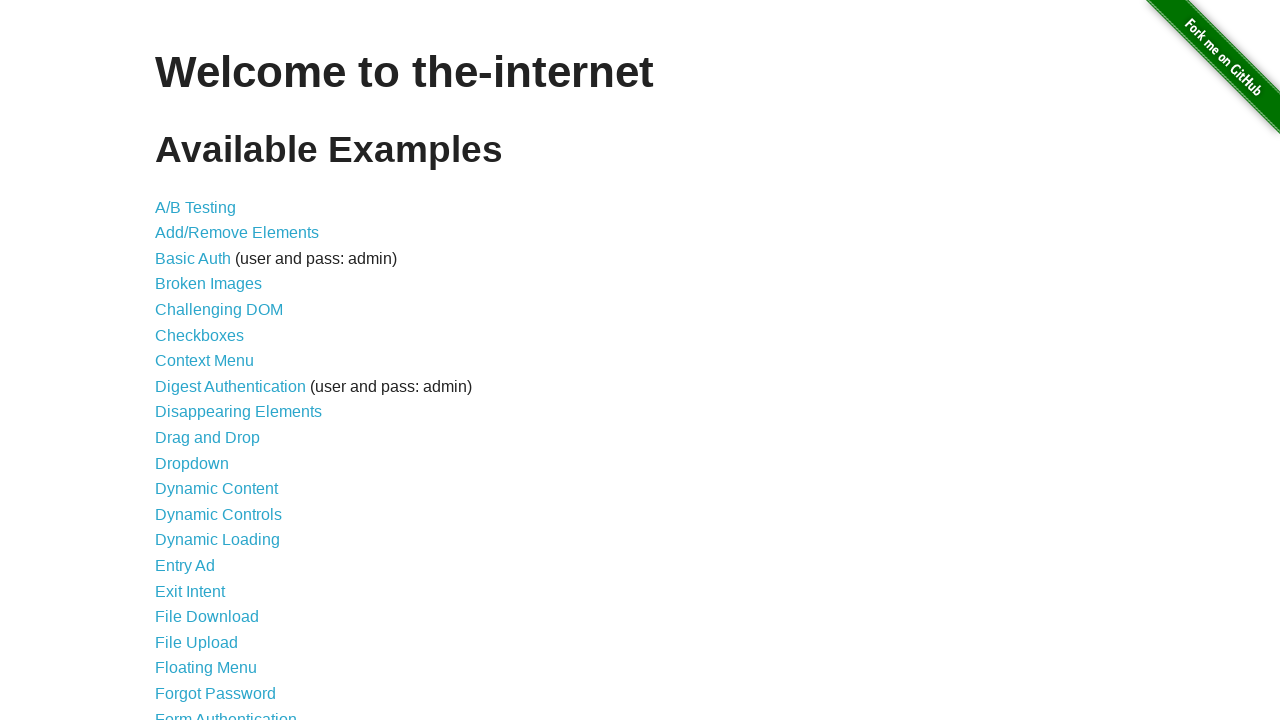

jQuery library loaded successfully
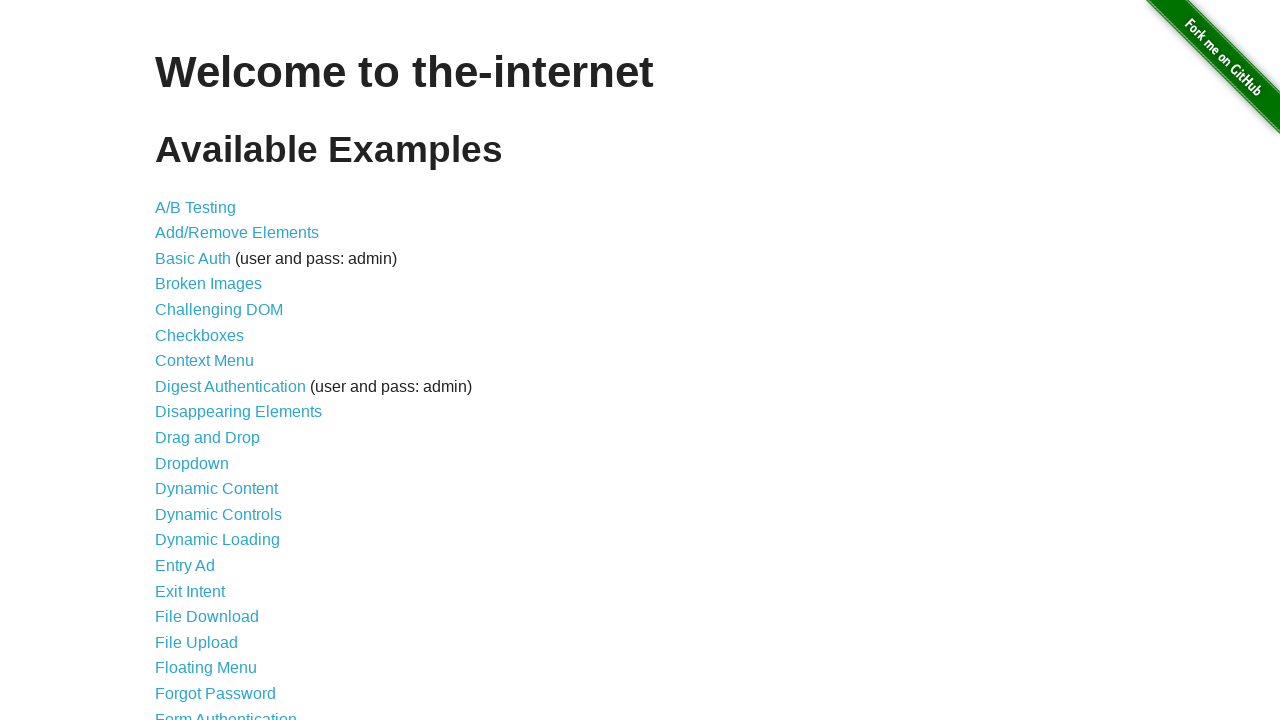

Loaded jQuery Growl script
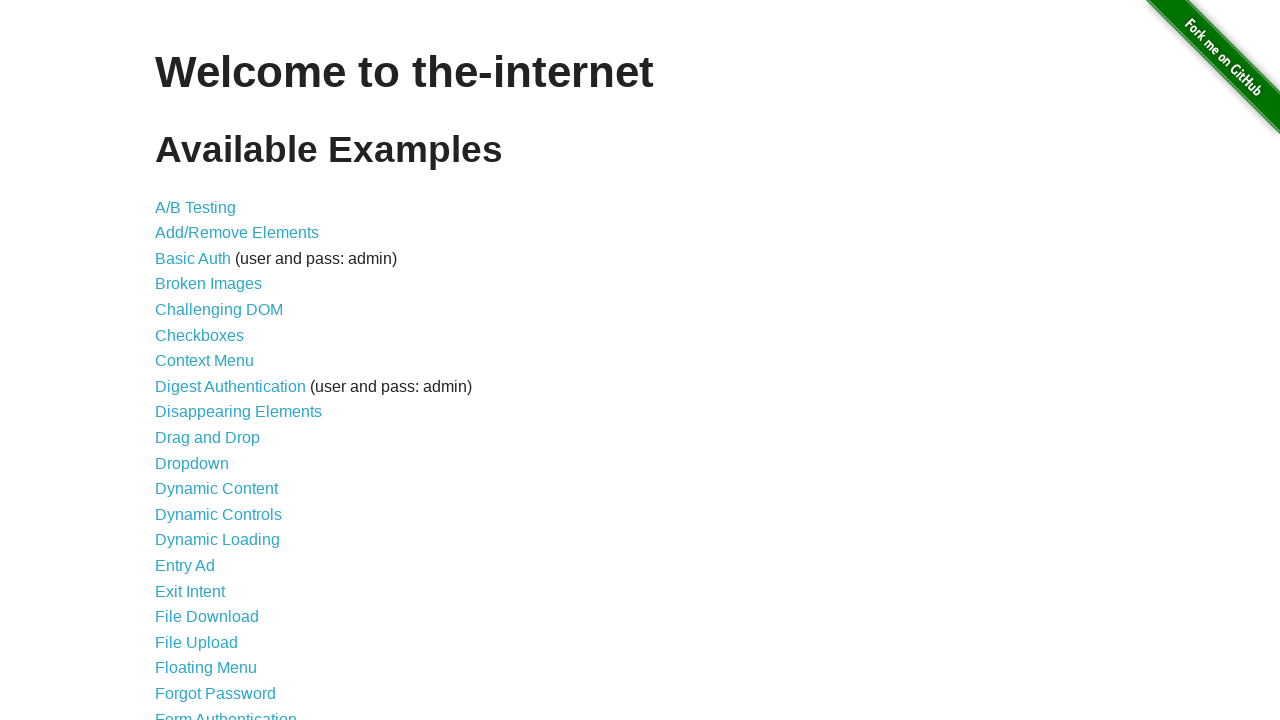

Added jQuery Growl CSS styles to page
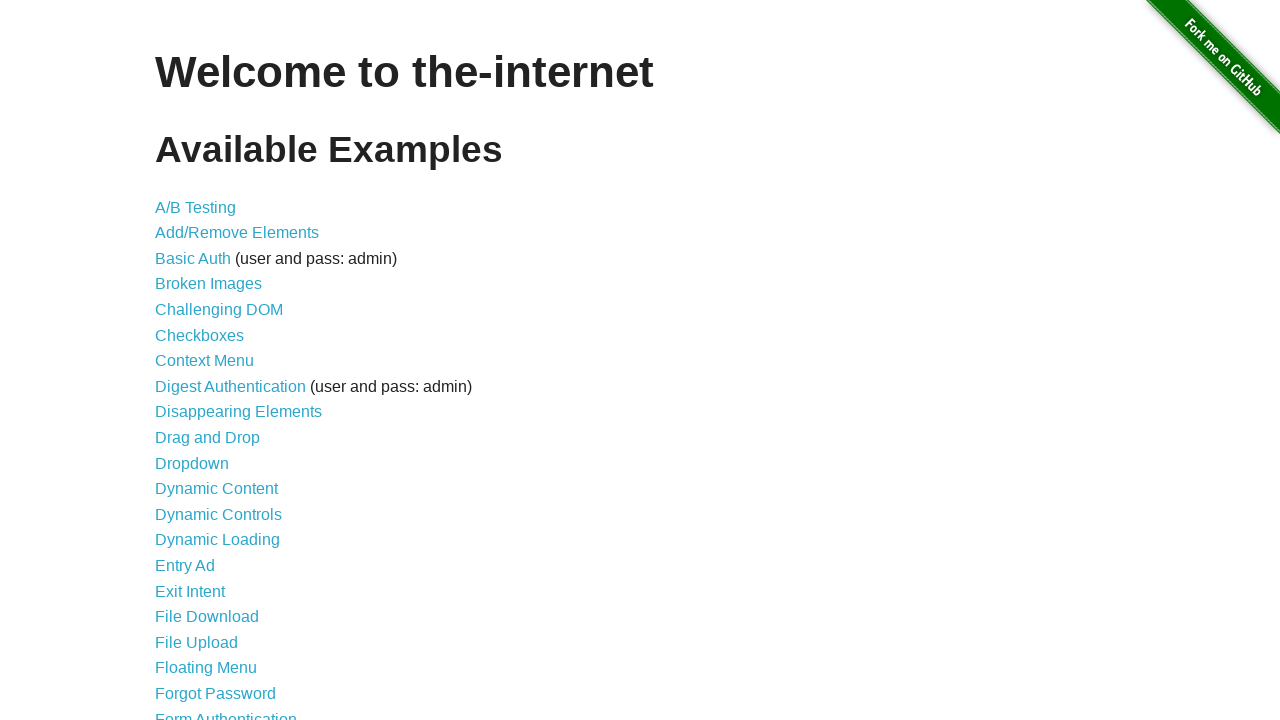

Waited 1 second for Growl library to initialize
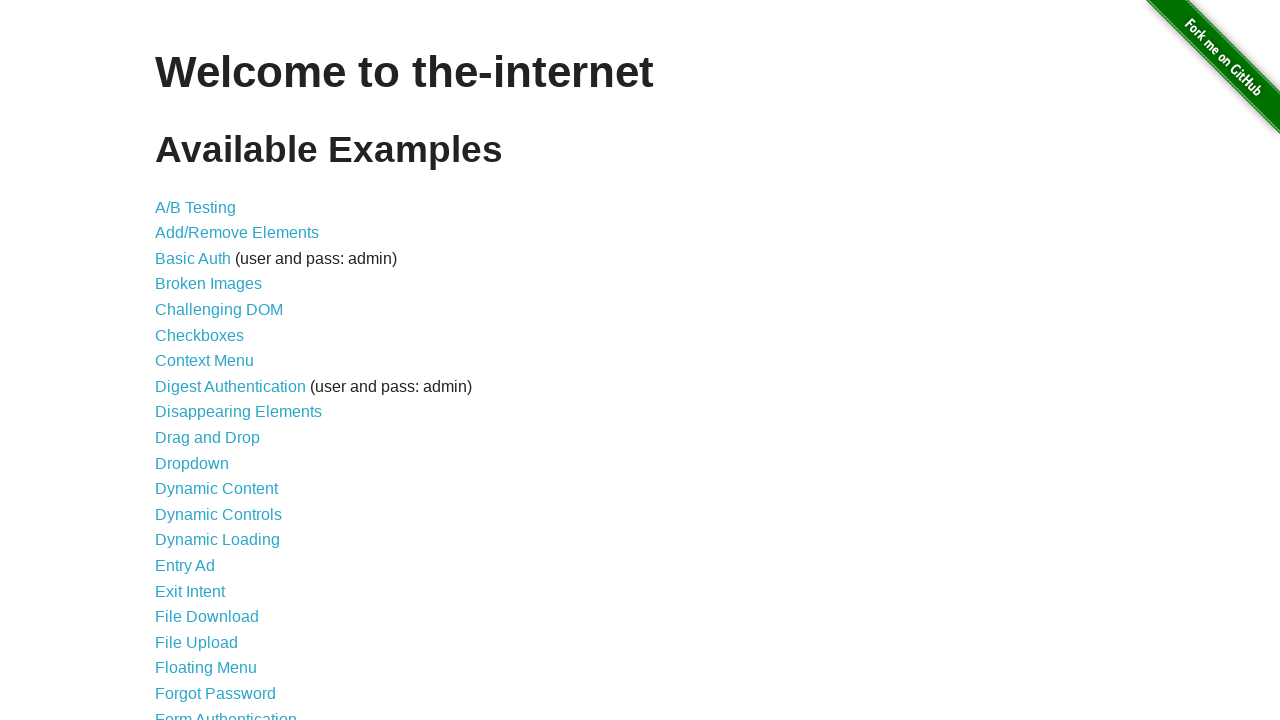

Displayed growl notification with title 'GET' and message '/'
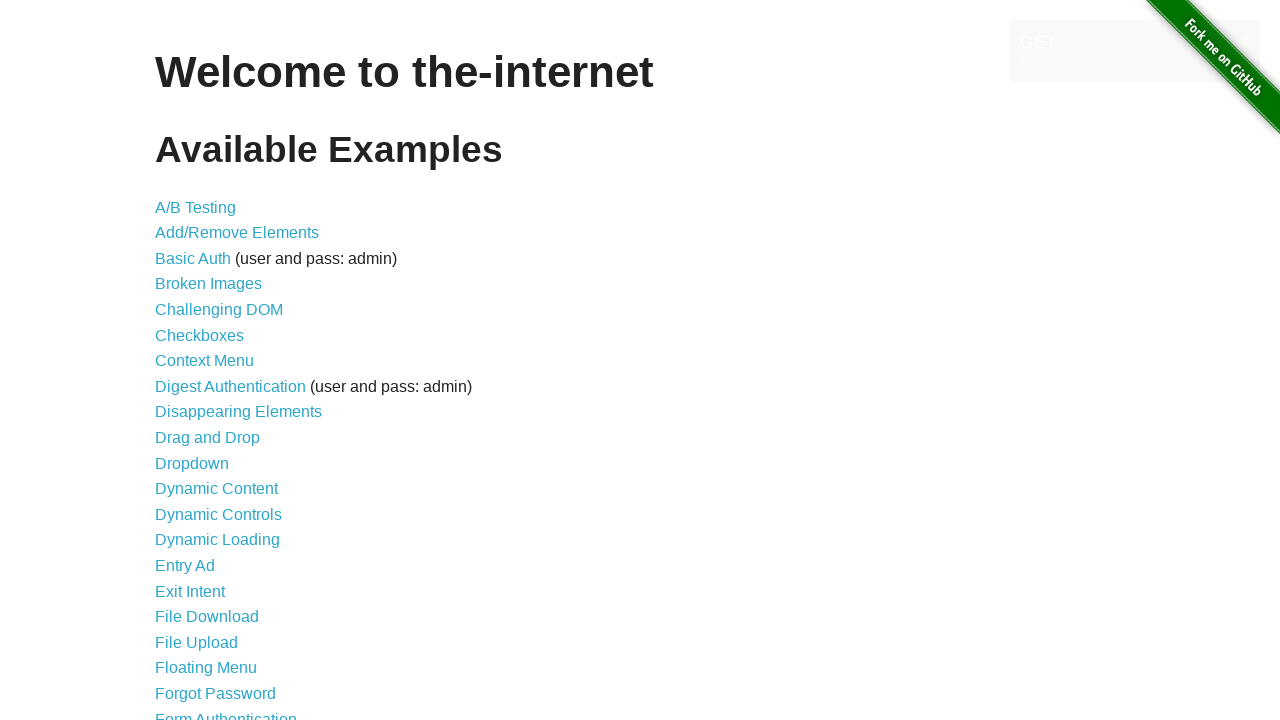

Waited 3 seconds to view notification
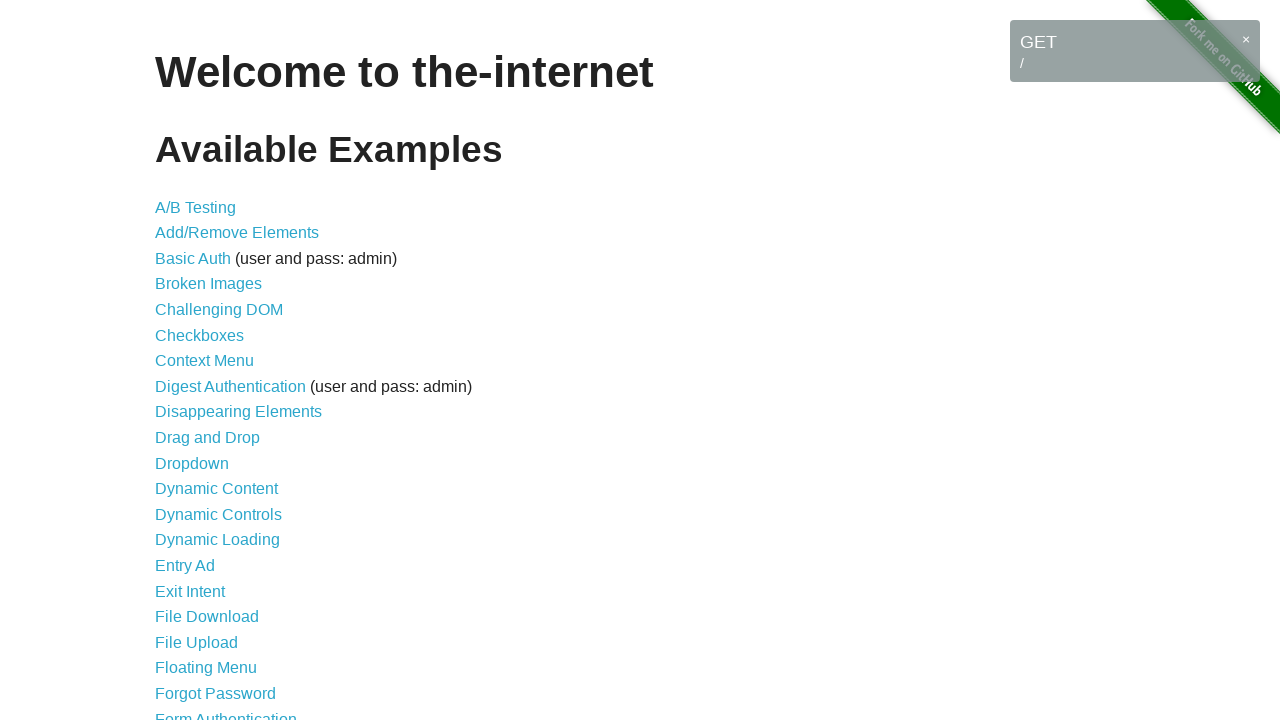

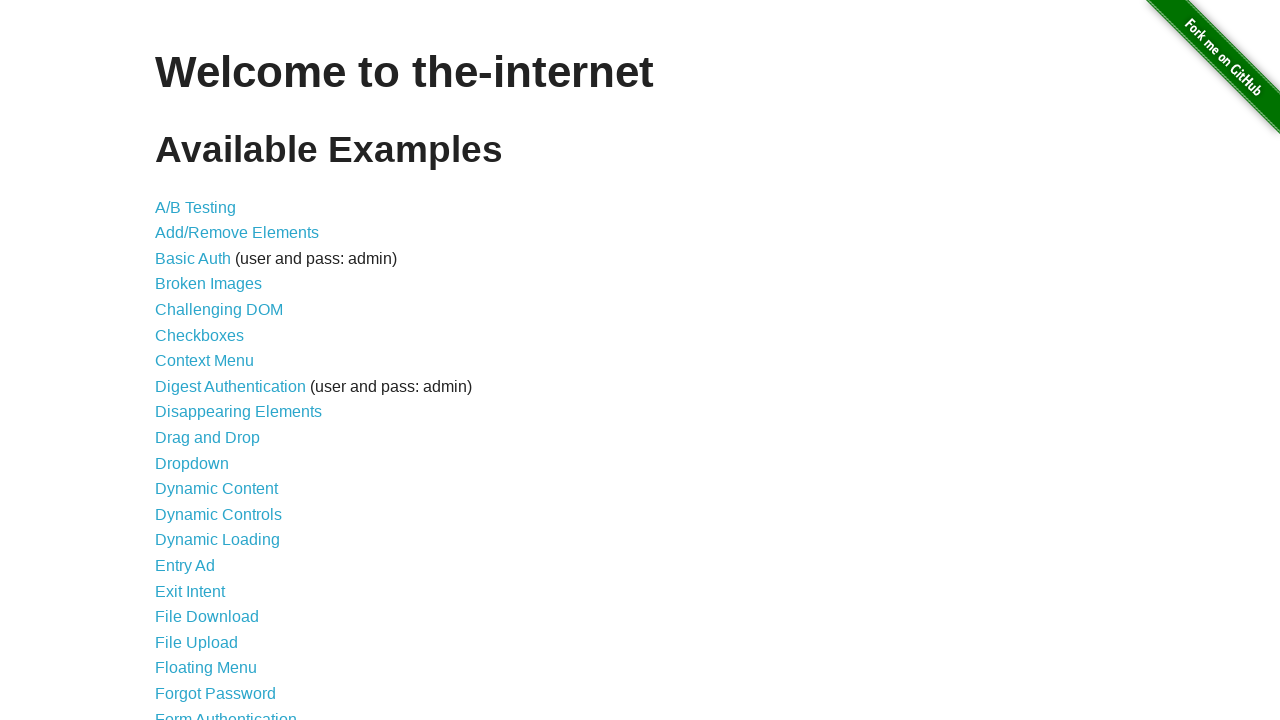